Creates a new paste on Pastebin with code content, sets syntax highlighting to Bash, expiration to 10 minutes, and adds a title before submitting

Starting URL: https://pastebin.com/

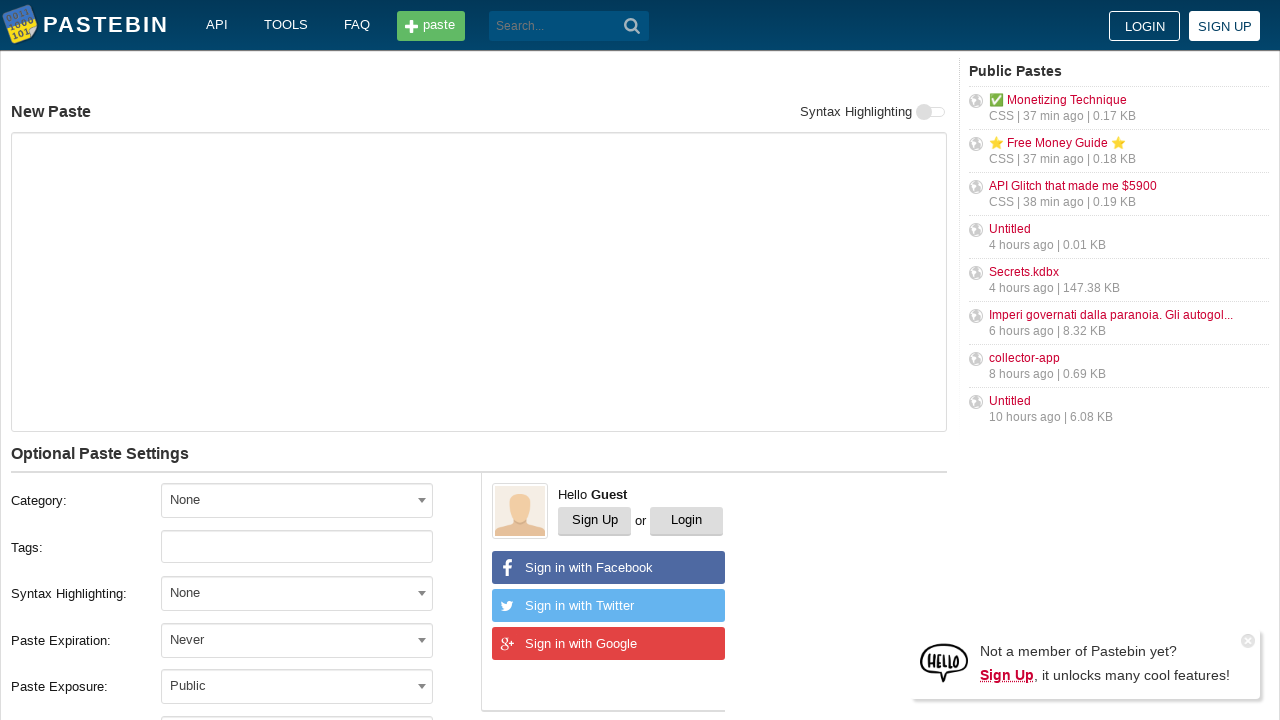

Filled paste content with git commands on #postform-text
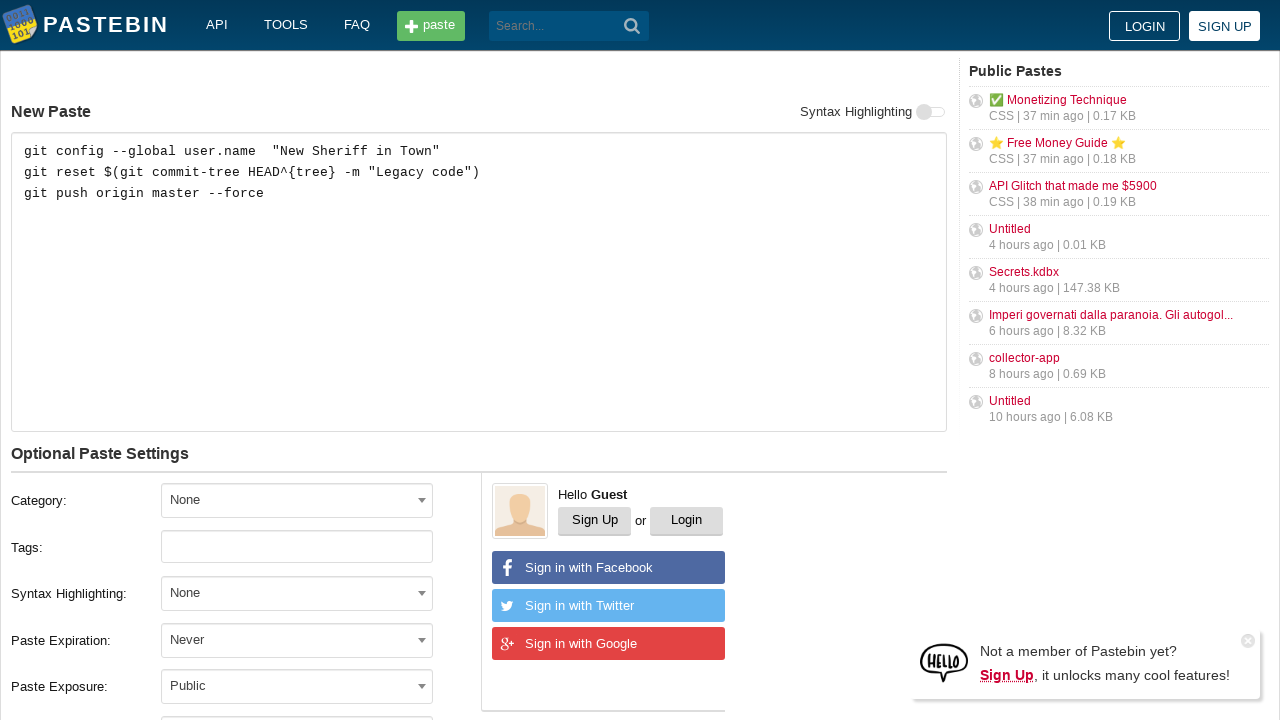

Clicked on syntax highlighting dropdown at (297, 593) on #select2-postform-format-container
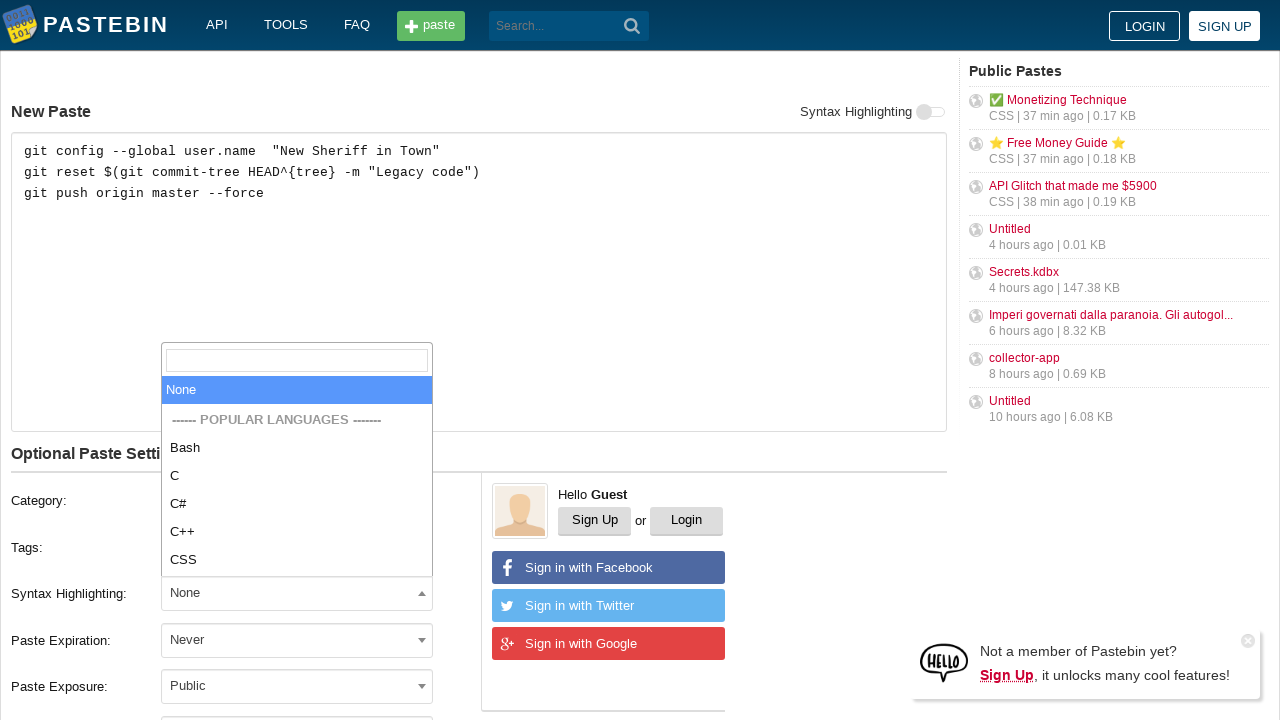

Pressed ArrowDown to navigate syntax options
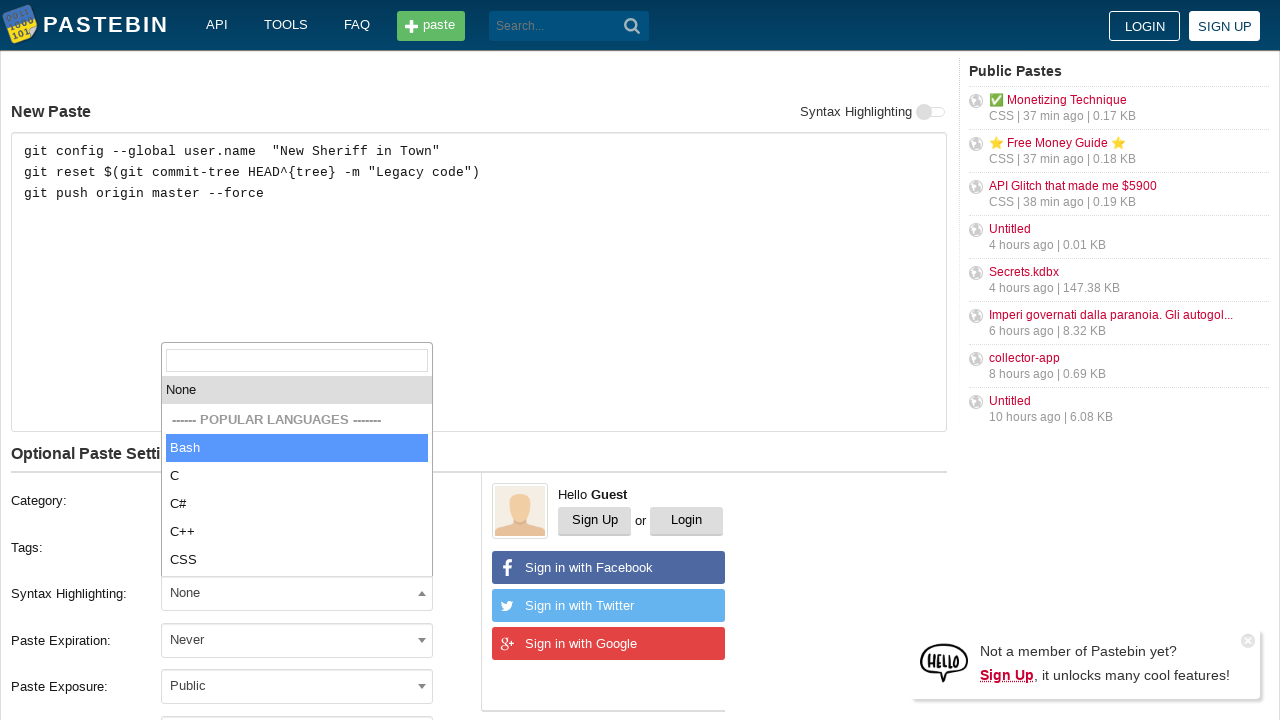

Selected Bash syntax highlighting
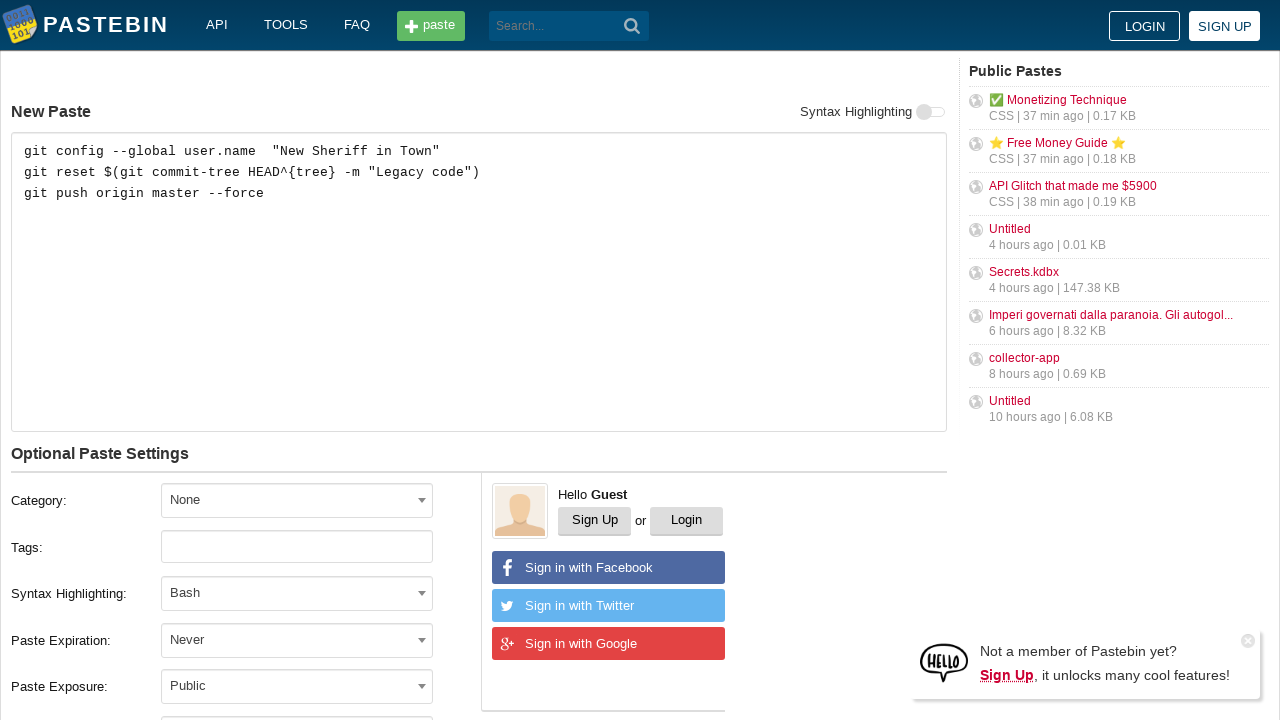

Scrolled to expiration dropdown to ensure visibility
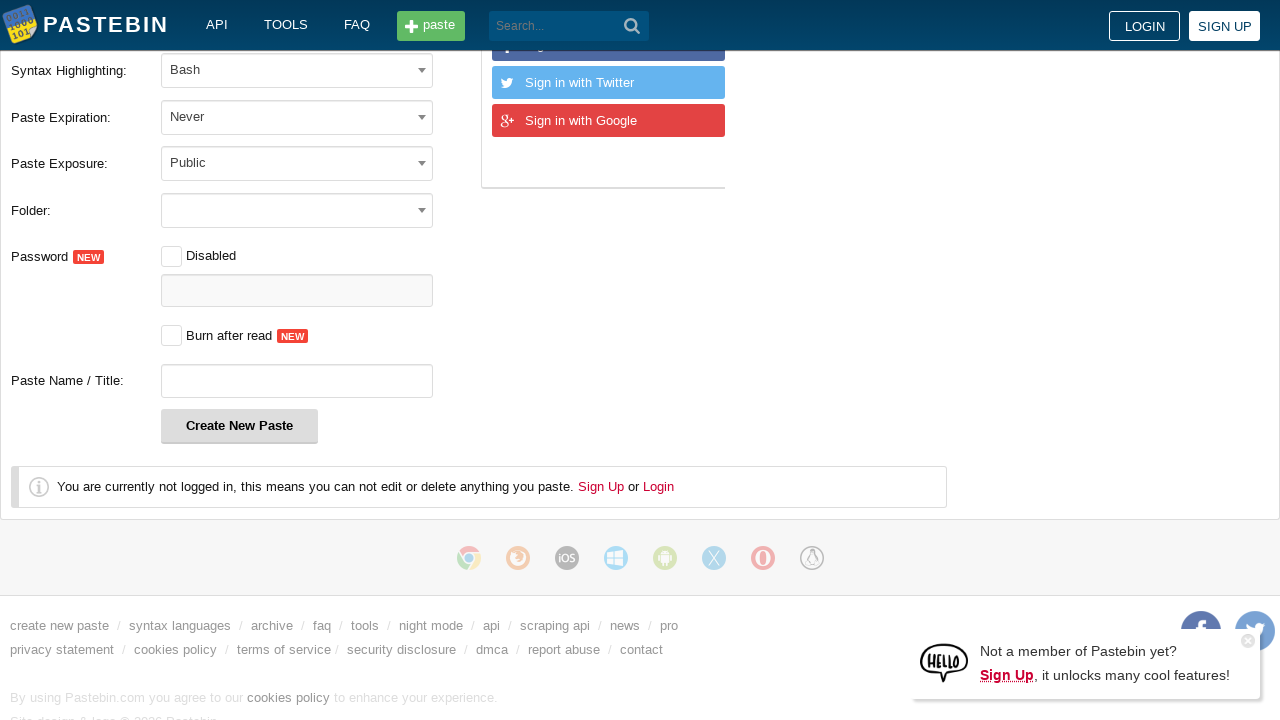

Clicked on paste expiration dropdown at (297, 116) on #select2-postform-expiration-container
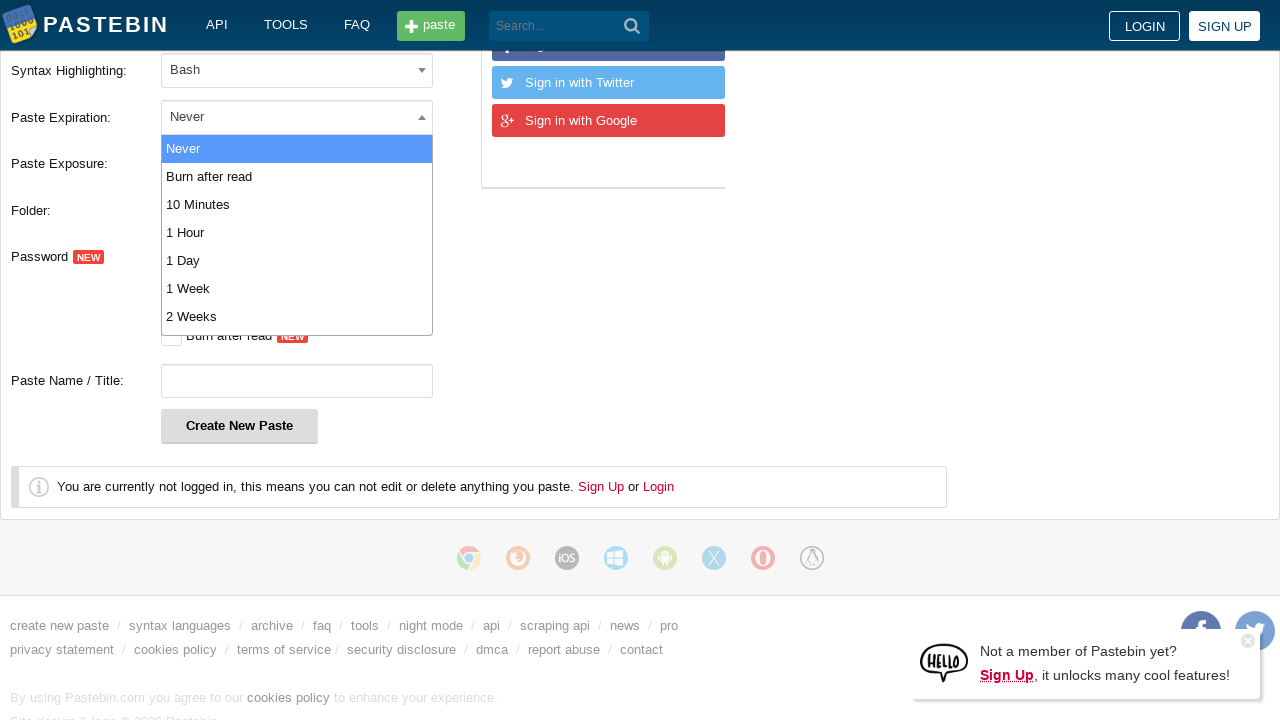

Pressed ArrowDown to navigate expiration options (first press)
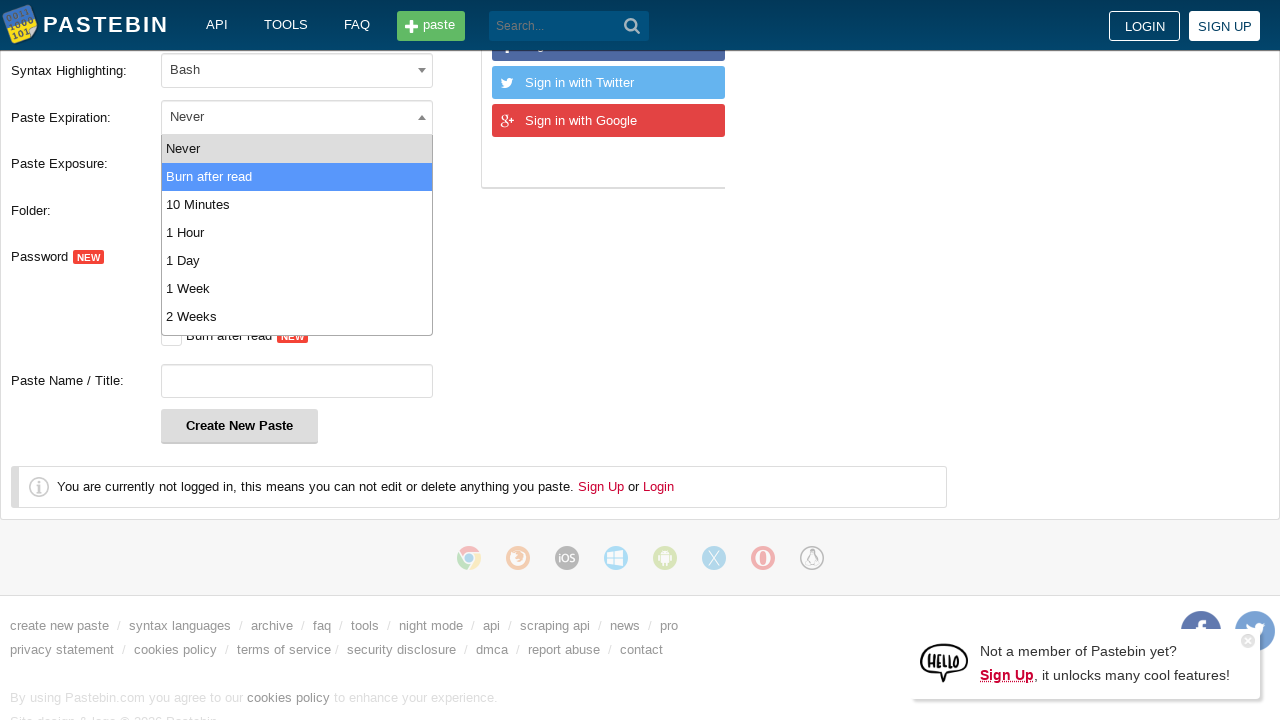

Pressed ArrowDown to navigate expiration options (second press)
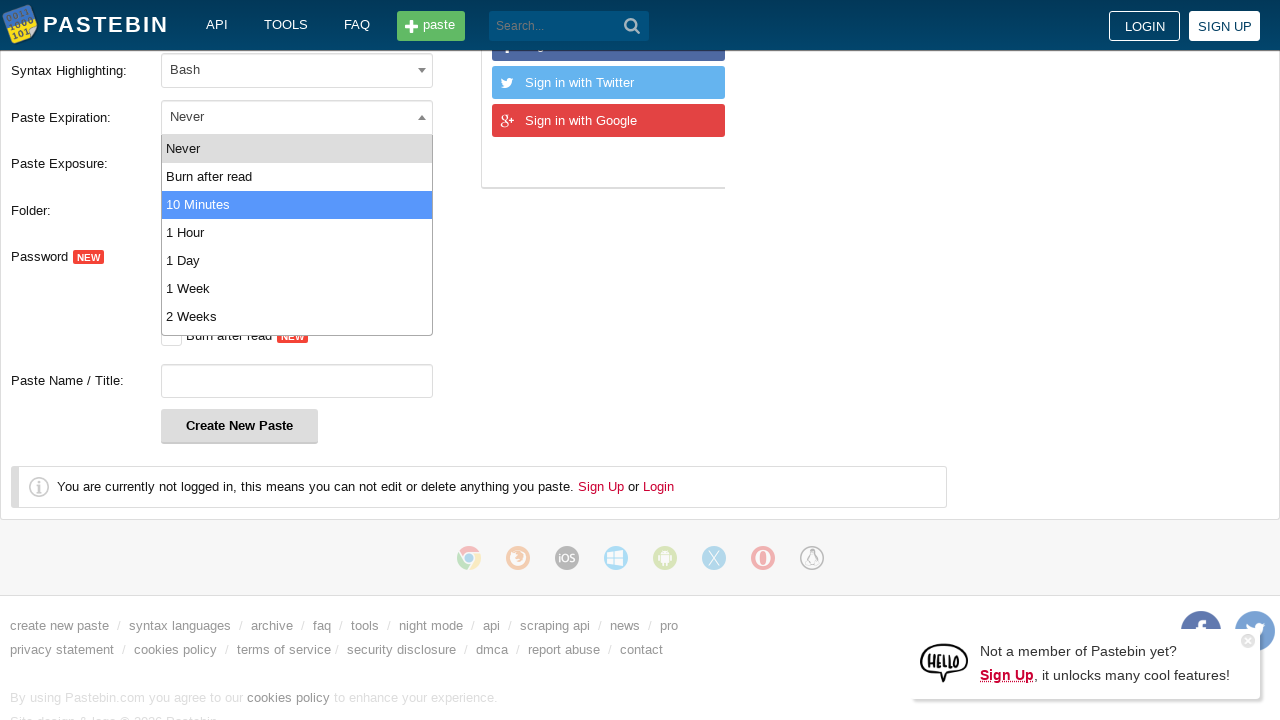

Selected 10 minutes expiration time
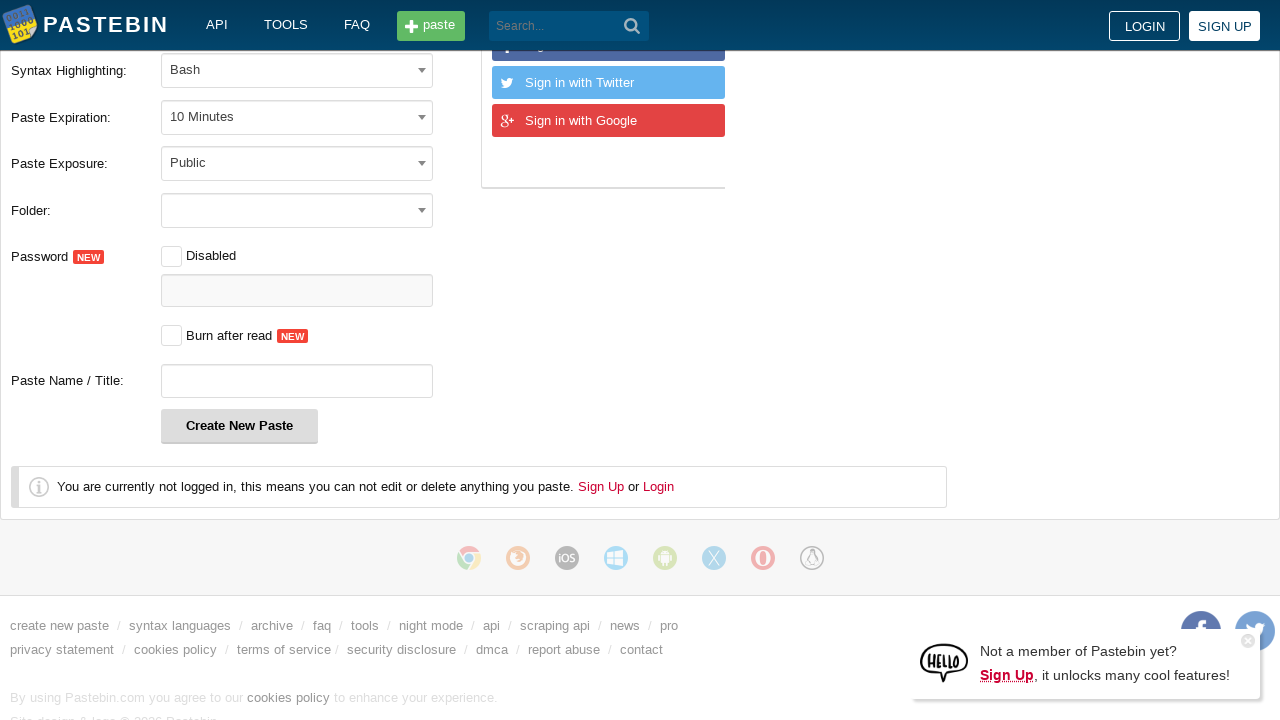

Filled paste title with 'how to gain dominance among developers' on #postform-name
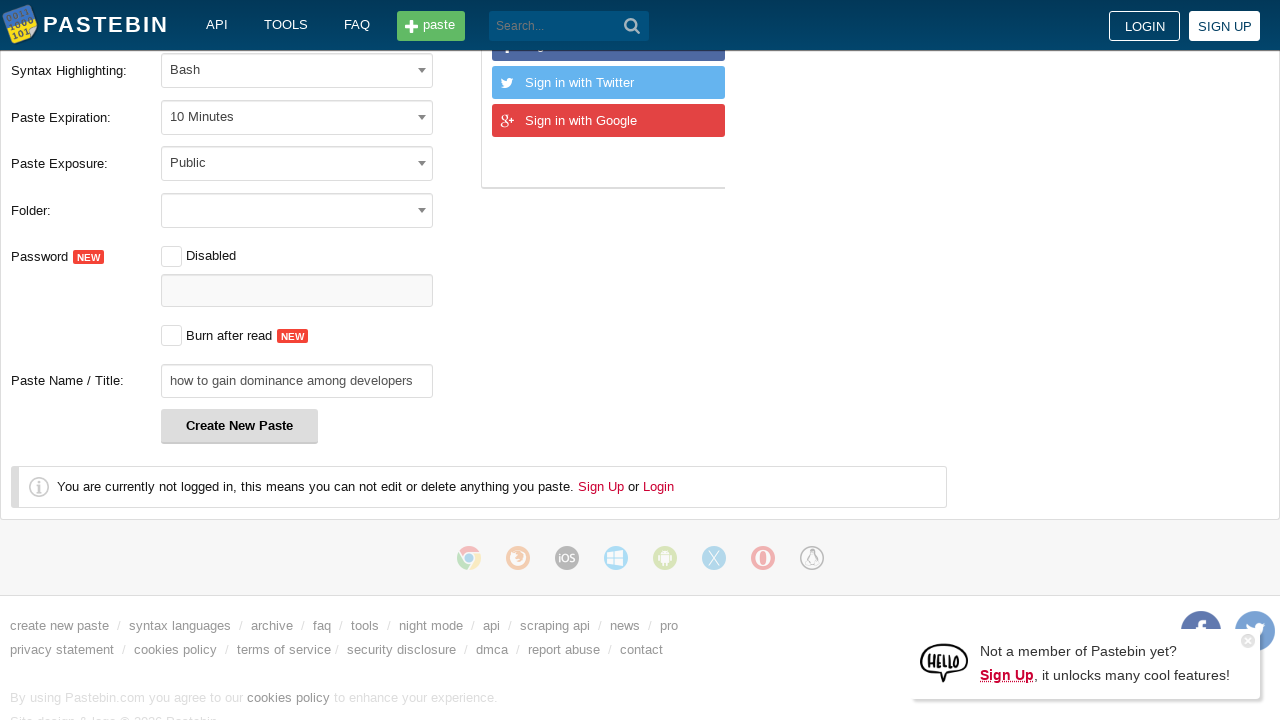

Clicked Create New Paste button to submit at (240, 426) on button:has-text('Create New Paste')
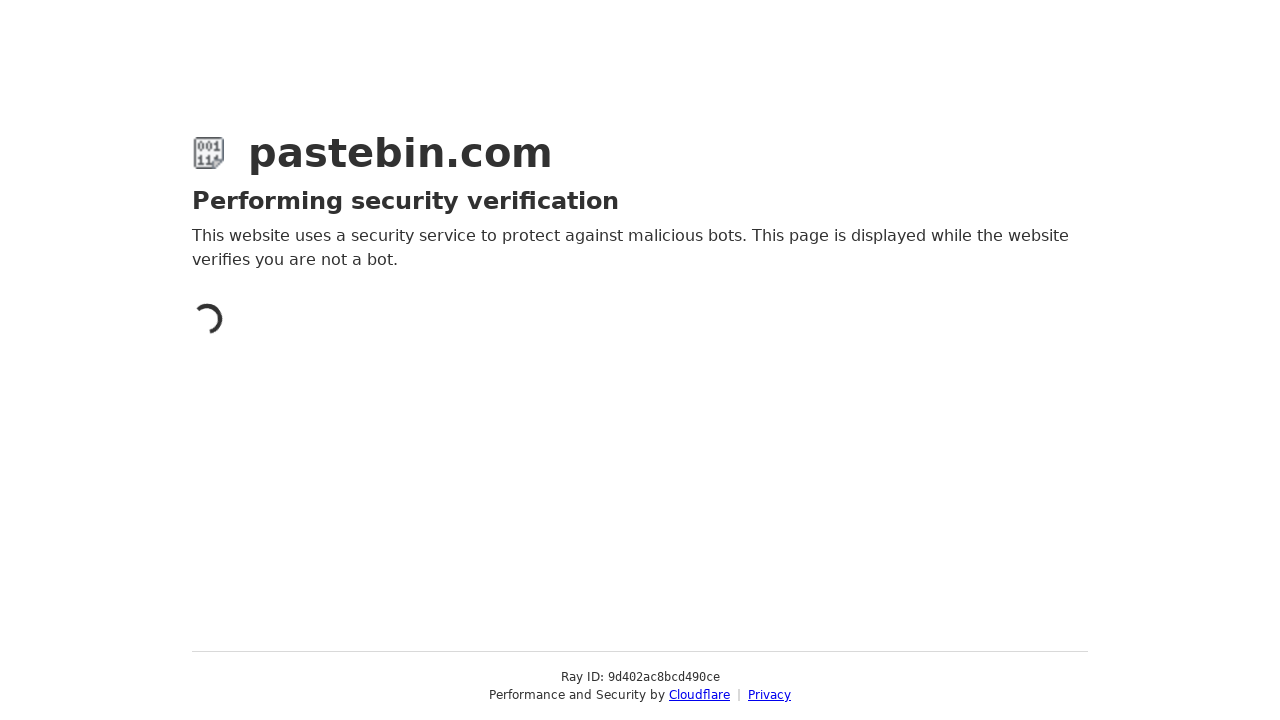

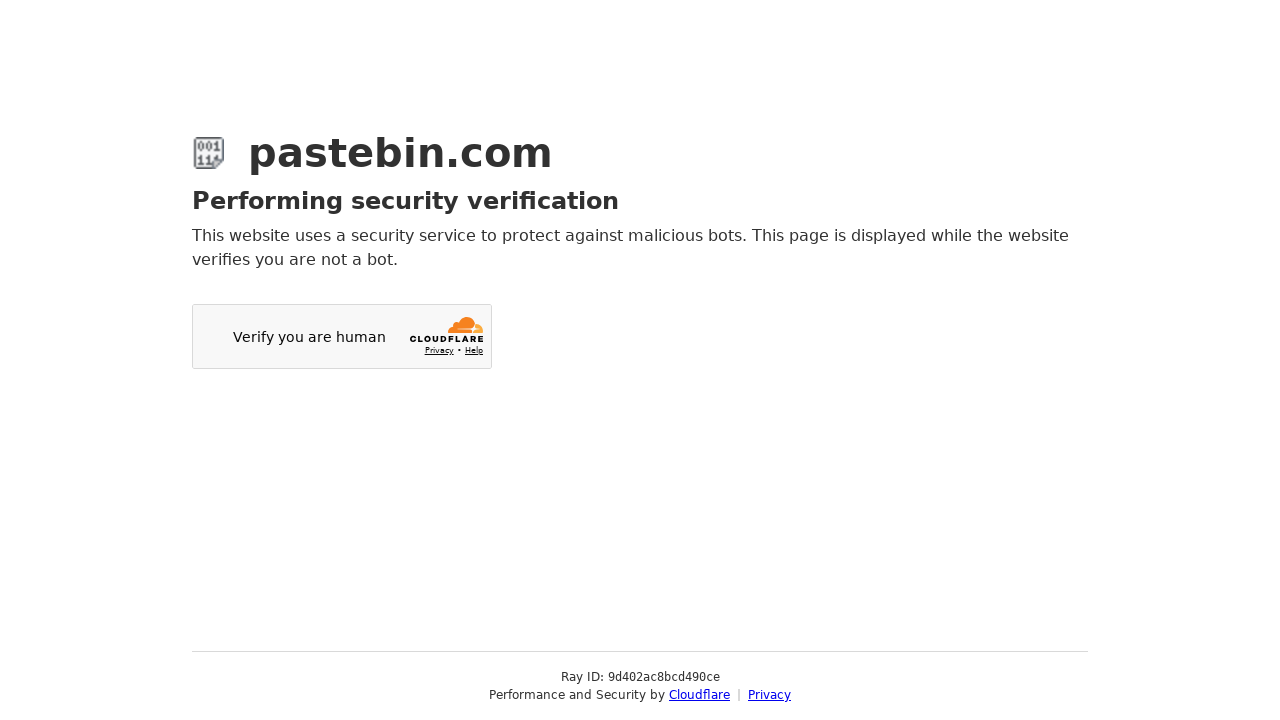